Tests browser tab handling by opening a new tab, switching between tabs, and closing one tab

Starting URL: https://rahulshettyacademy.com/AutomationPractice/

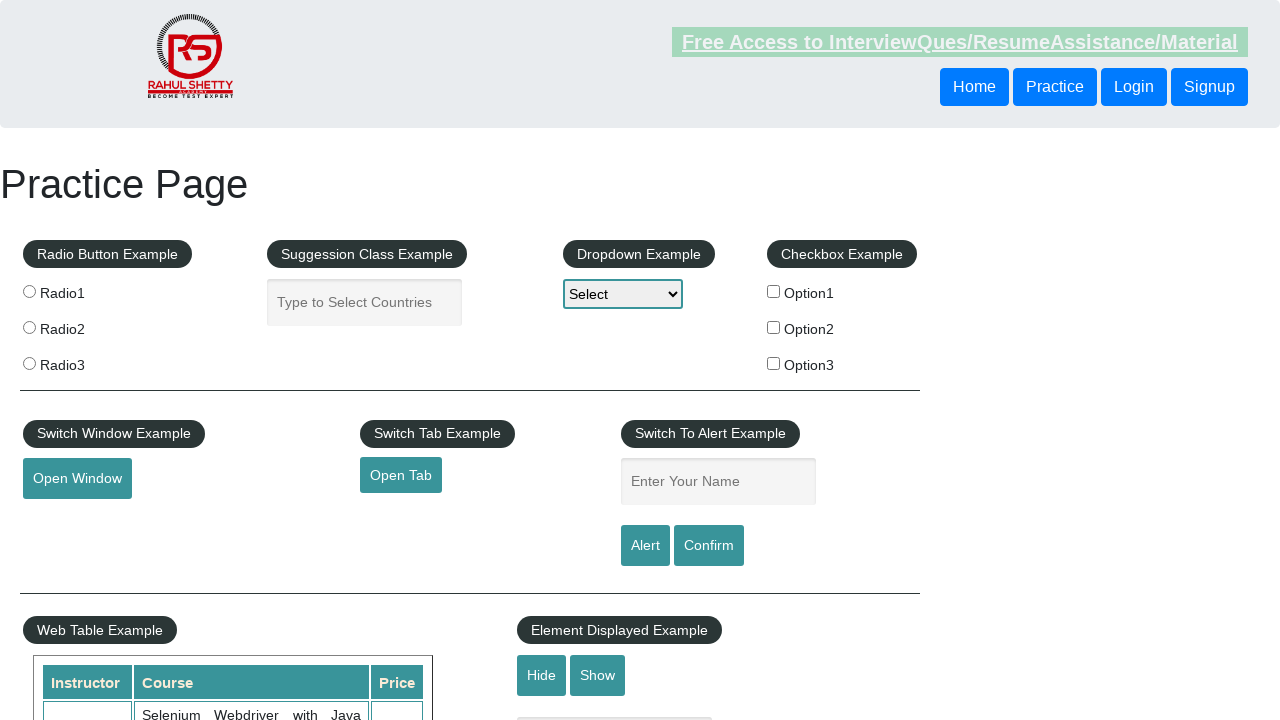

Clicked link to open new tab at (401, 475) on a#opentab
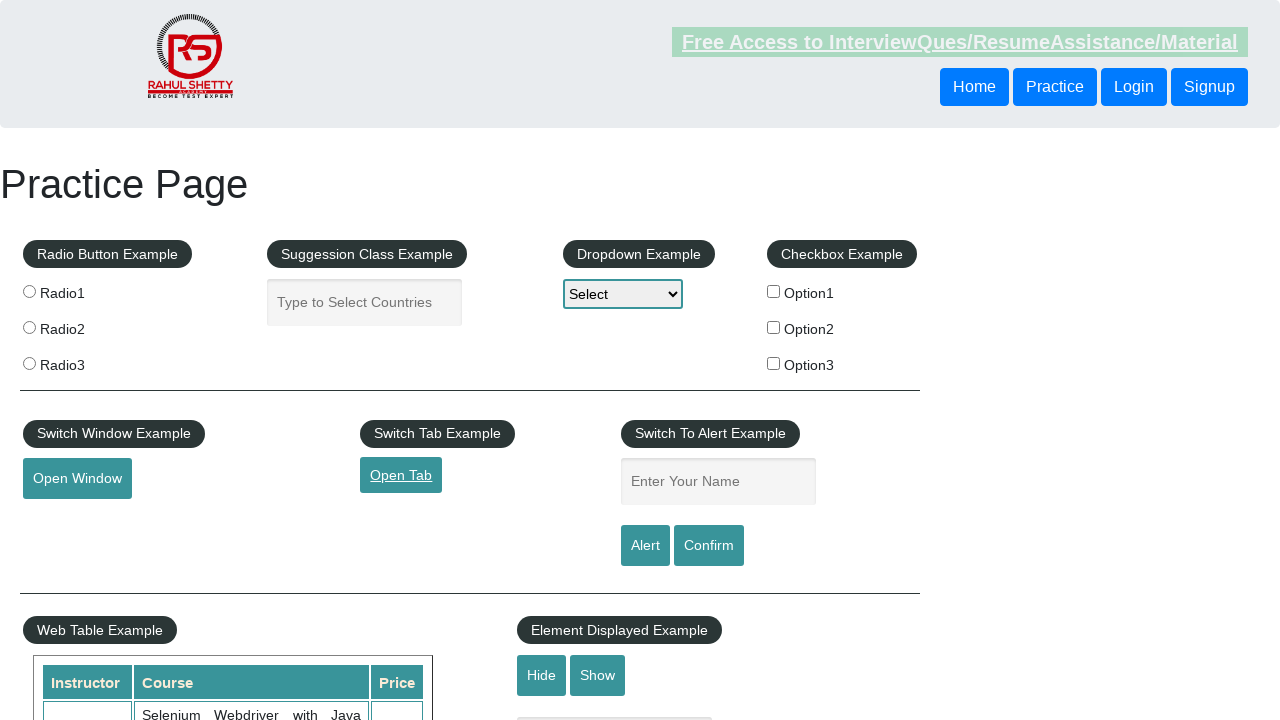

New tab opened and captured
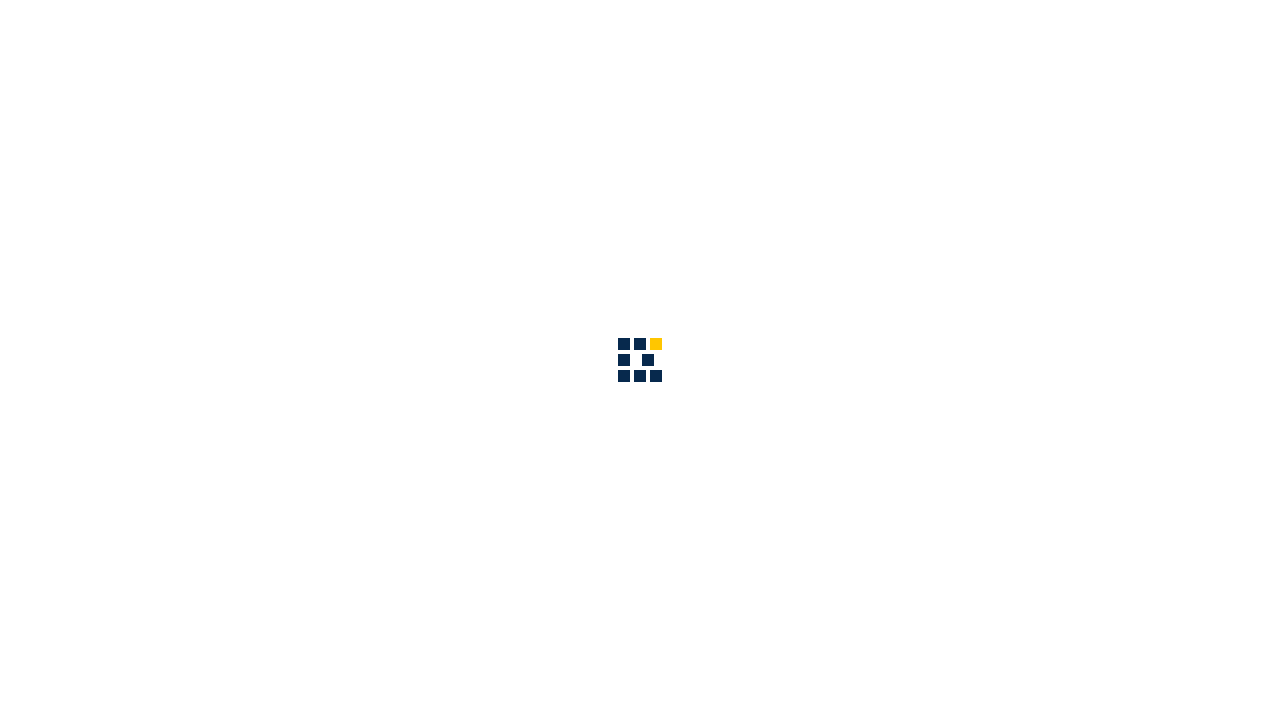

New tab page loaded completely
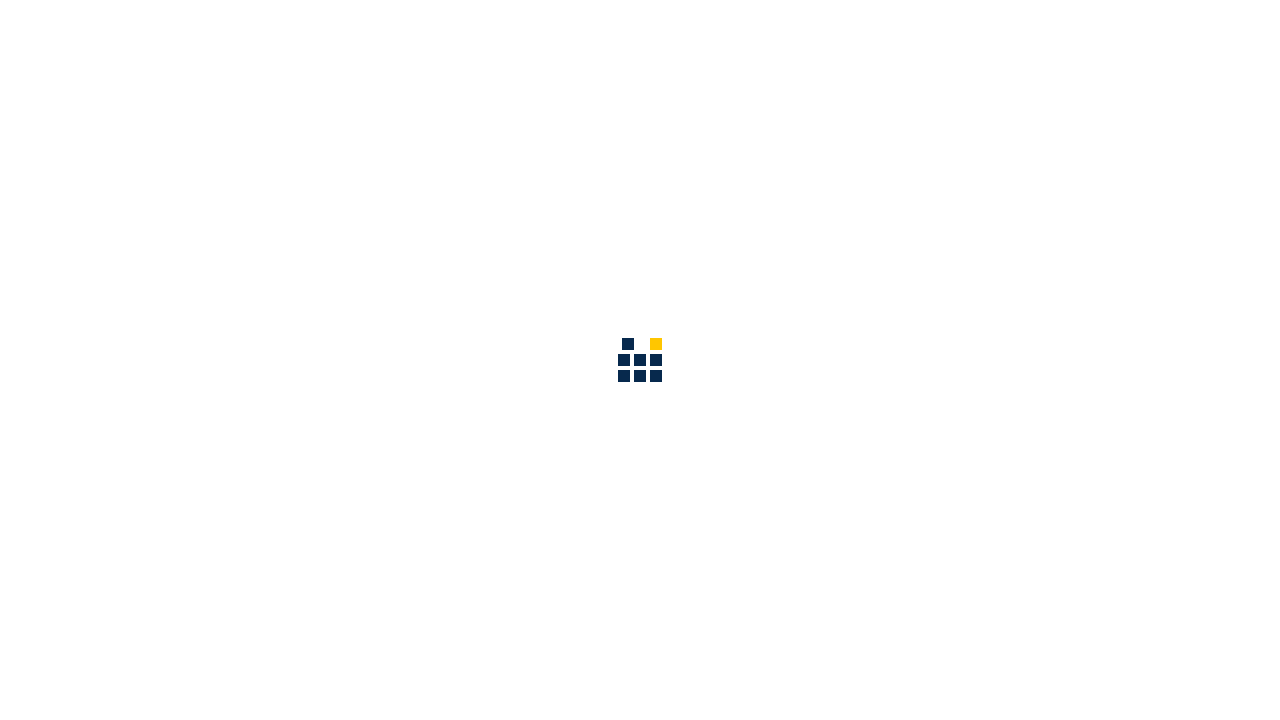

Retrieved new tab URL: https://www.qaclickacademy.com/
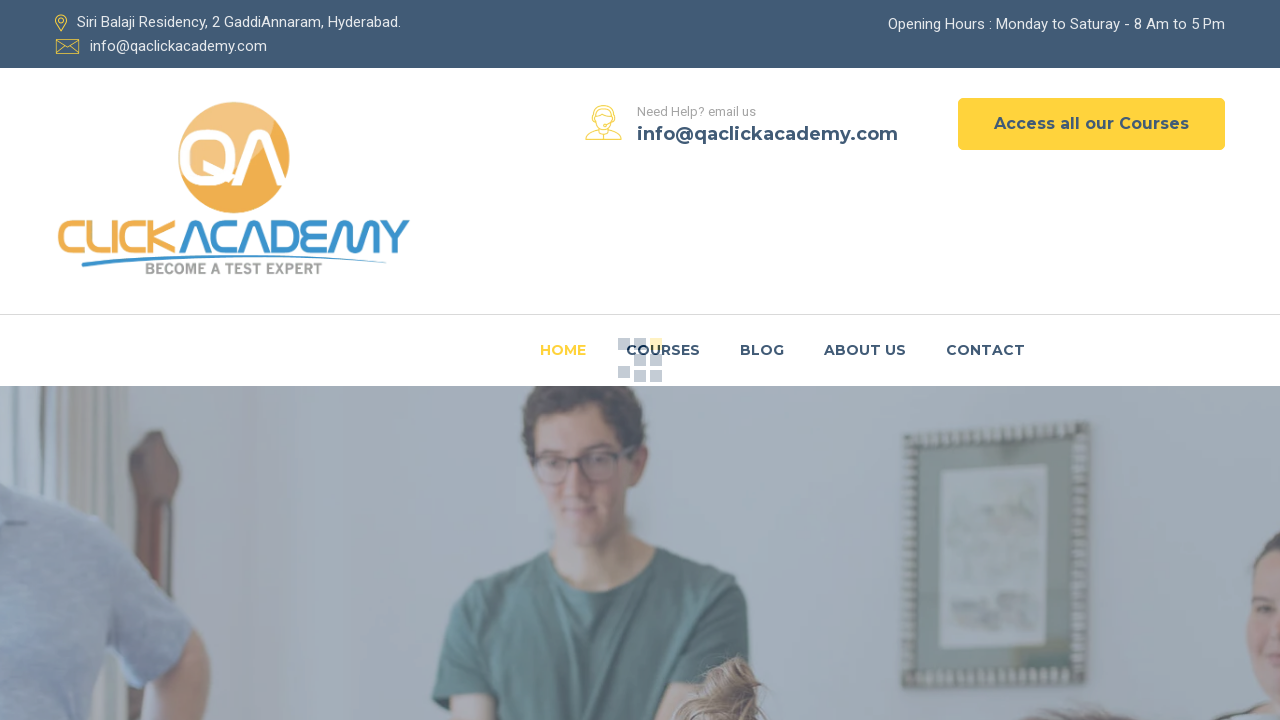

Closed the new tab
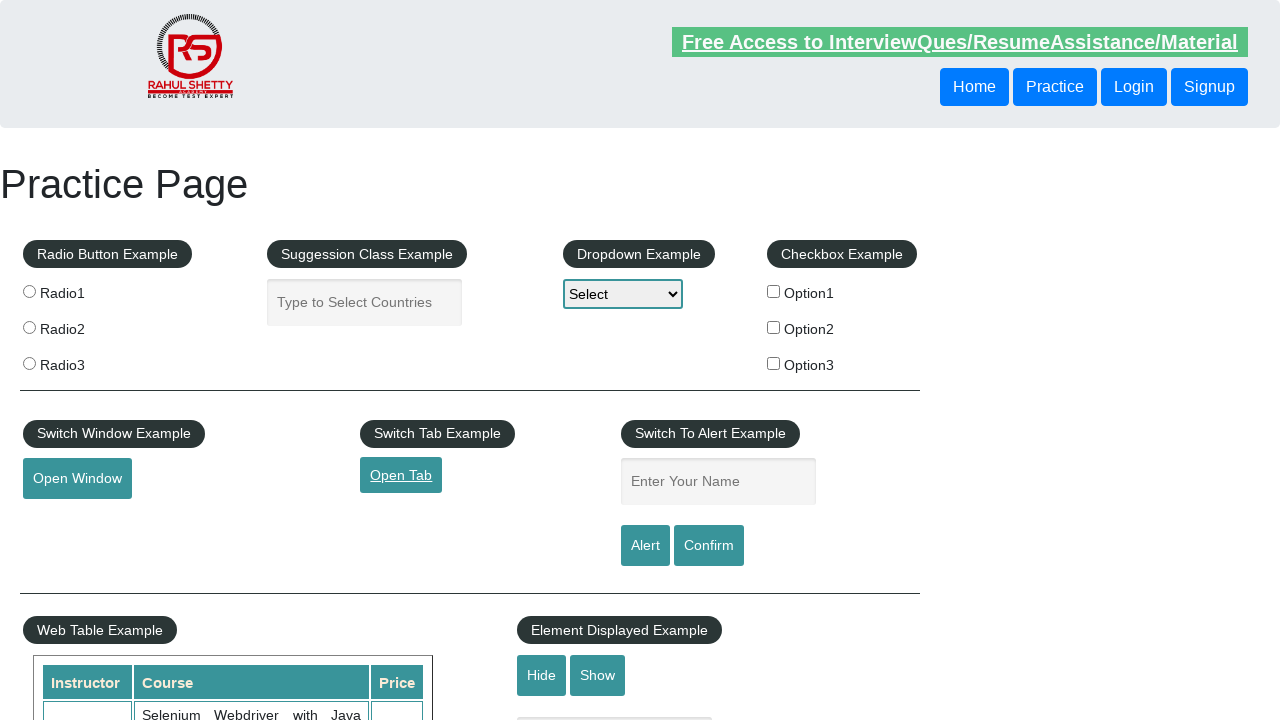

Original tab still active with URL: https://rahulshettyacademy.com/AutomationPractice/
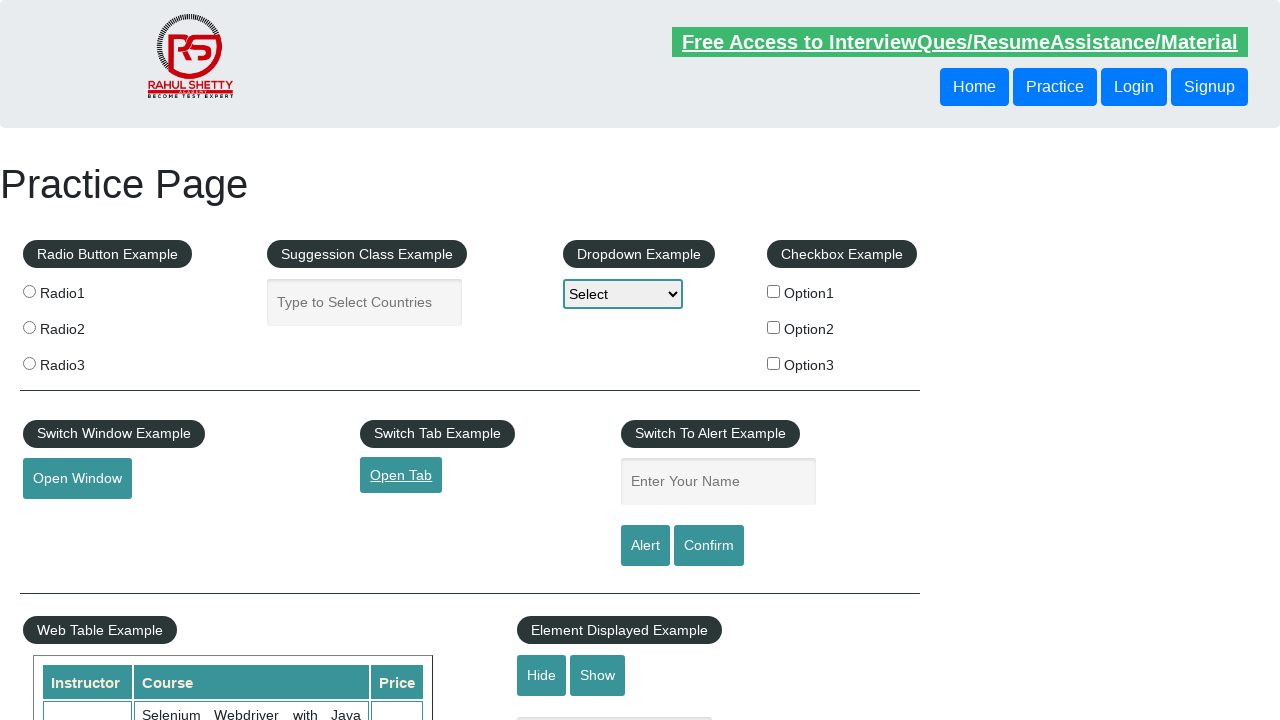

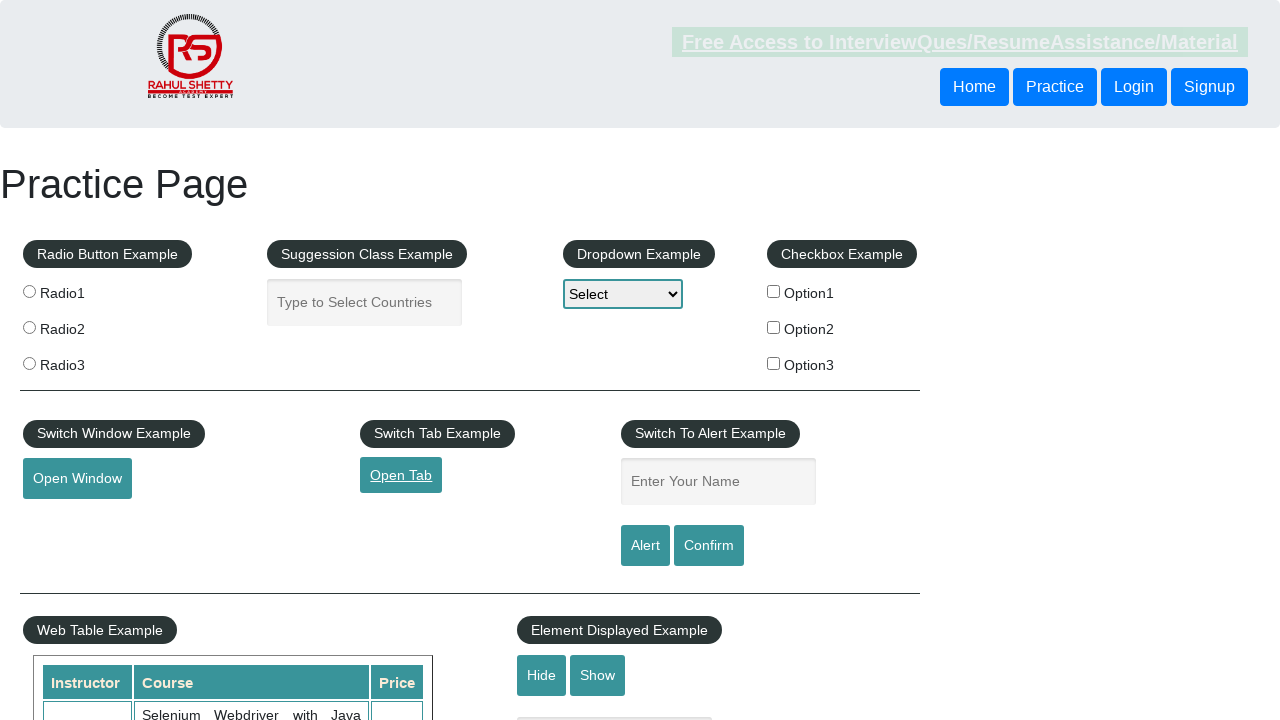